Tests different types of JavaScript alerts including simple alert, confirmation dialog, and prompt dialog by triggering each type and interacting with them

Starting URL: http://demo.automationtesting.in/Alerts.html

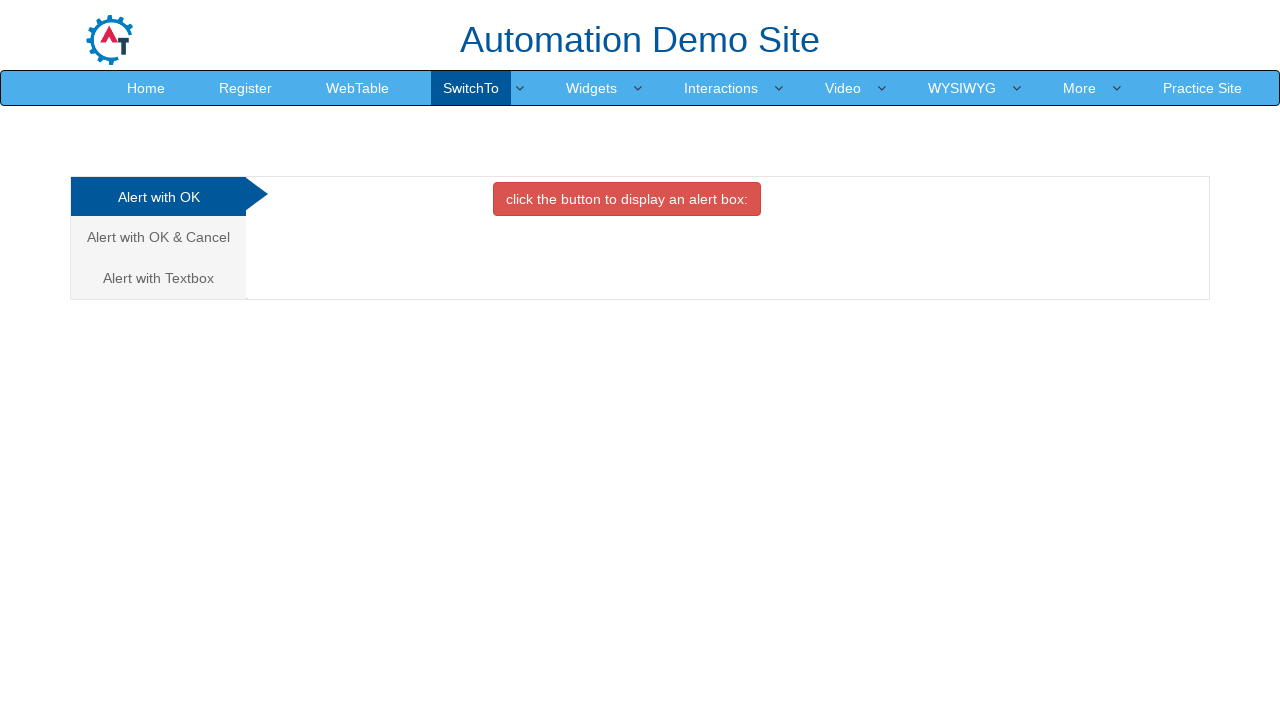

Clicked on the first alert tab (Simple Alert) at (158, 197) on xpath=/html/body/div[1]/div/div/div/div[1]/ul/li[1]/a
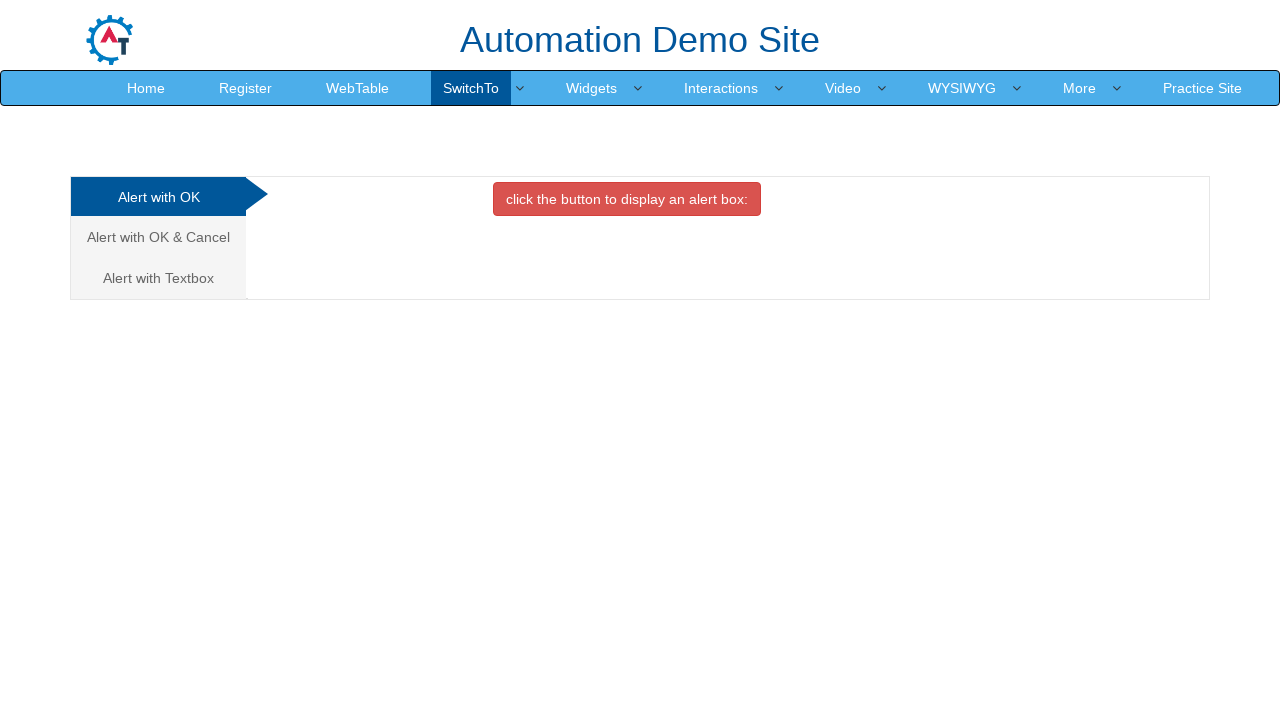

Clicked button to trigger simple alert dialog at (627, 199) on xpath=//*[@id='OKTab']/button
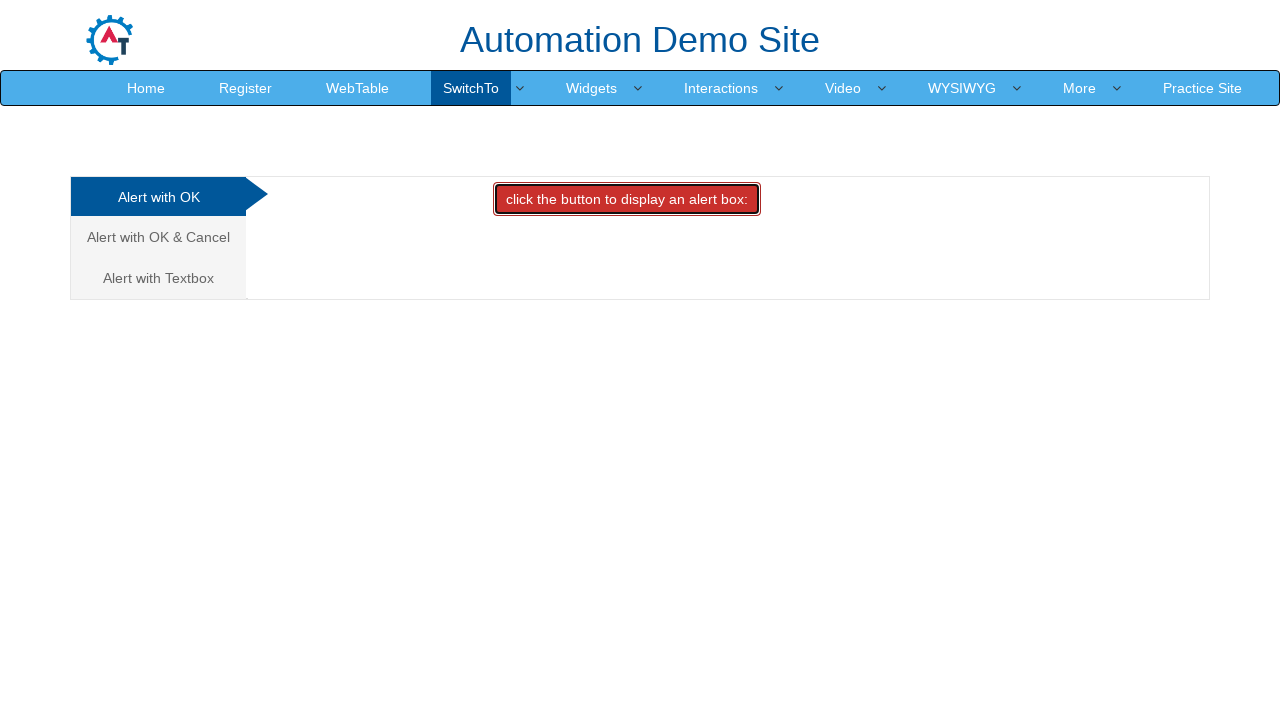

Set up dialog handler to accept simple alert
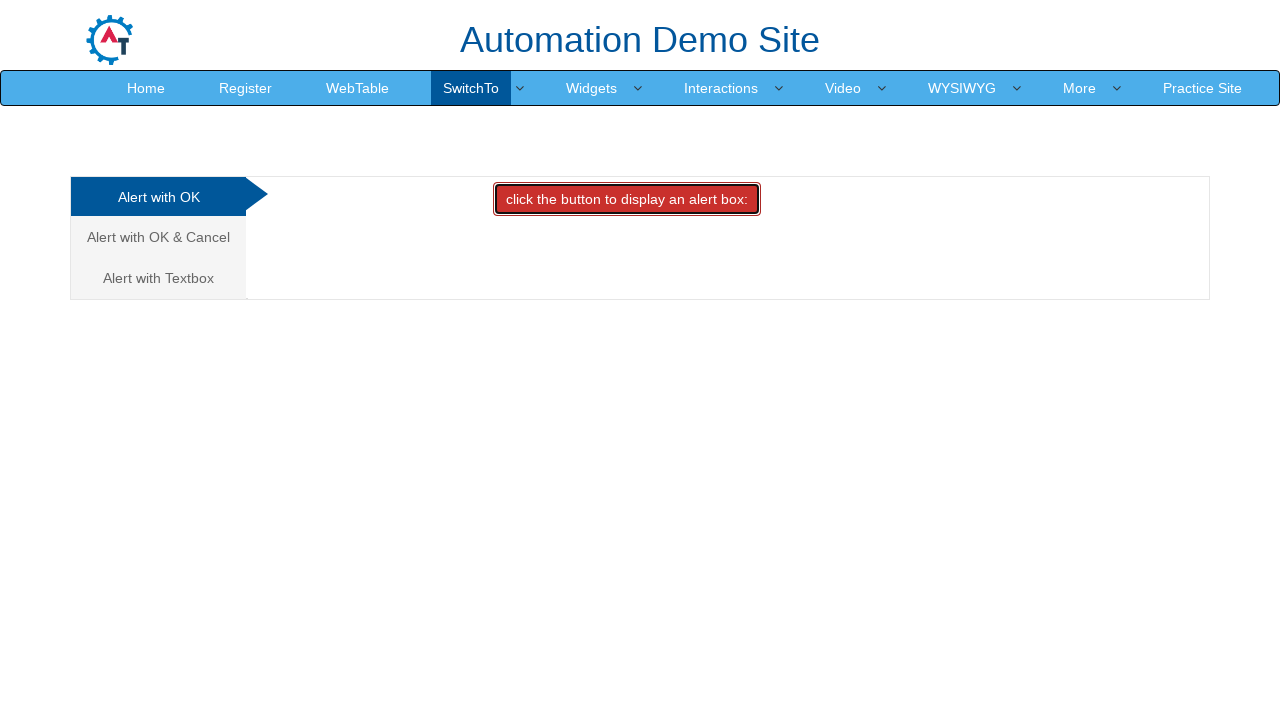

Clicked on the second alert tab (Confirmation Dialog) at (158, 237) on xpath=/html/body/div[1]/div/div/div/div[1]/ul/li[2]/a
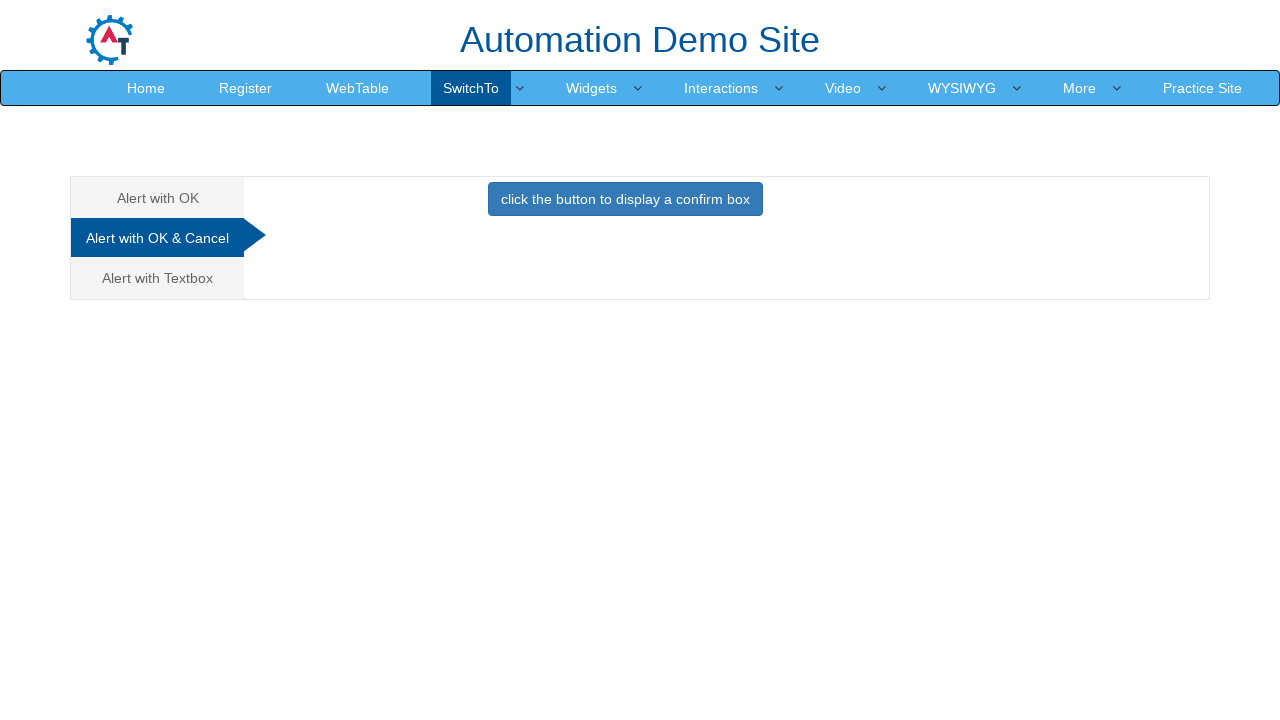

Clicked button to trigger confirmation dialog at (625, 199) on xpath=//*[@id='CancelTab']/button
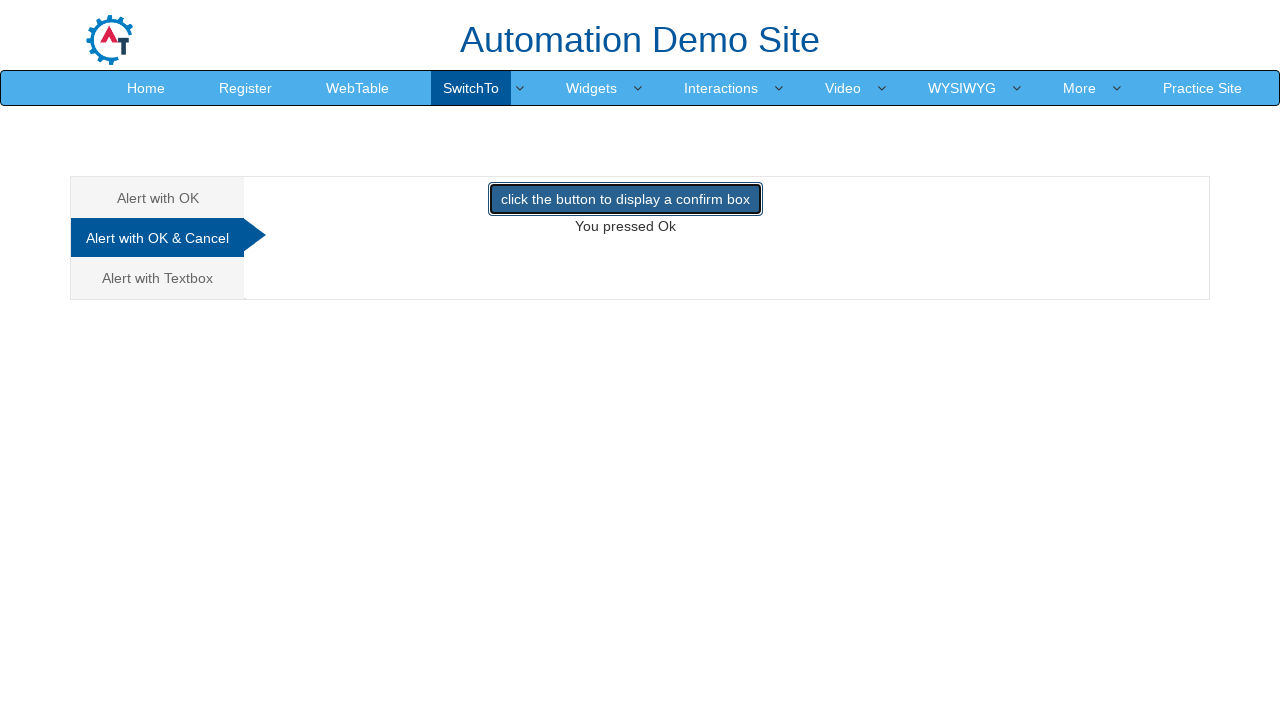

Set up dialog handler to dismiss confirmation dialog
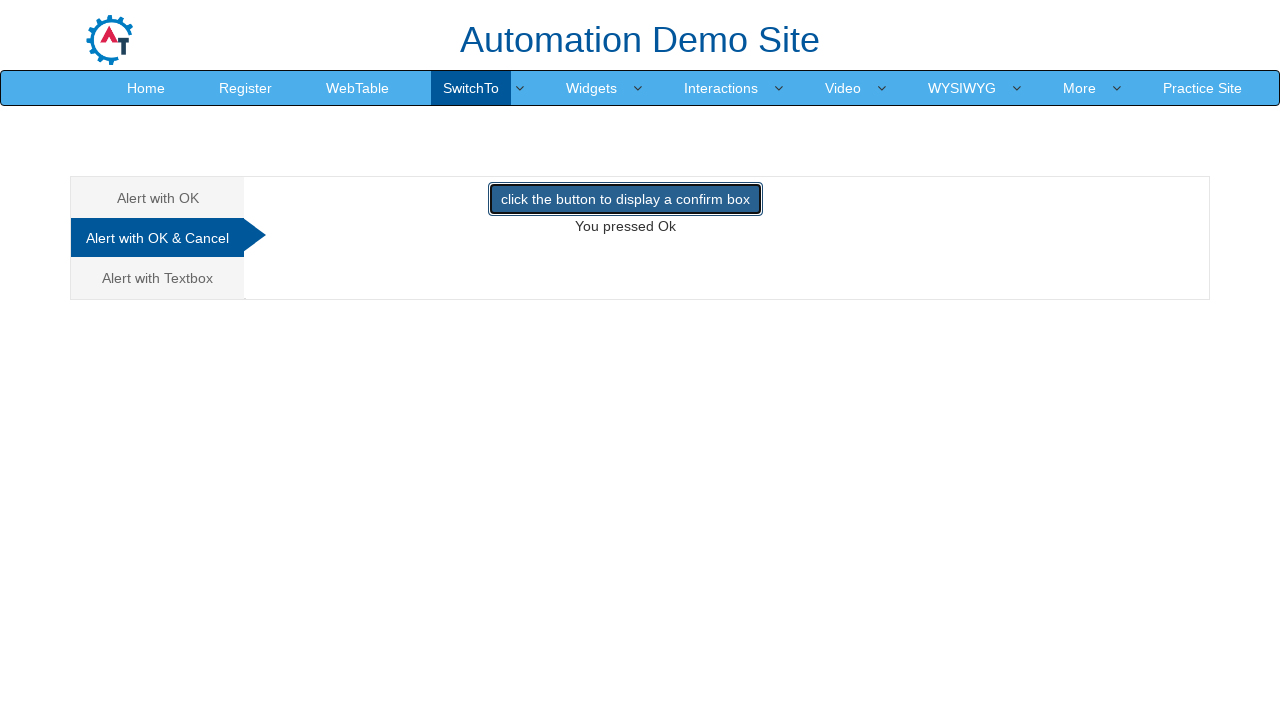

Clicked on the third alert tab (Prompt Dialog) at (158, 278) on xpath=/html/body/div[1]/div/div/div/div[1]/ul/li[3]/a
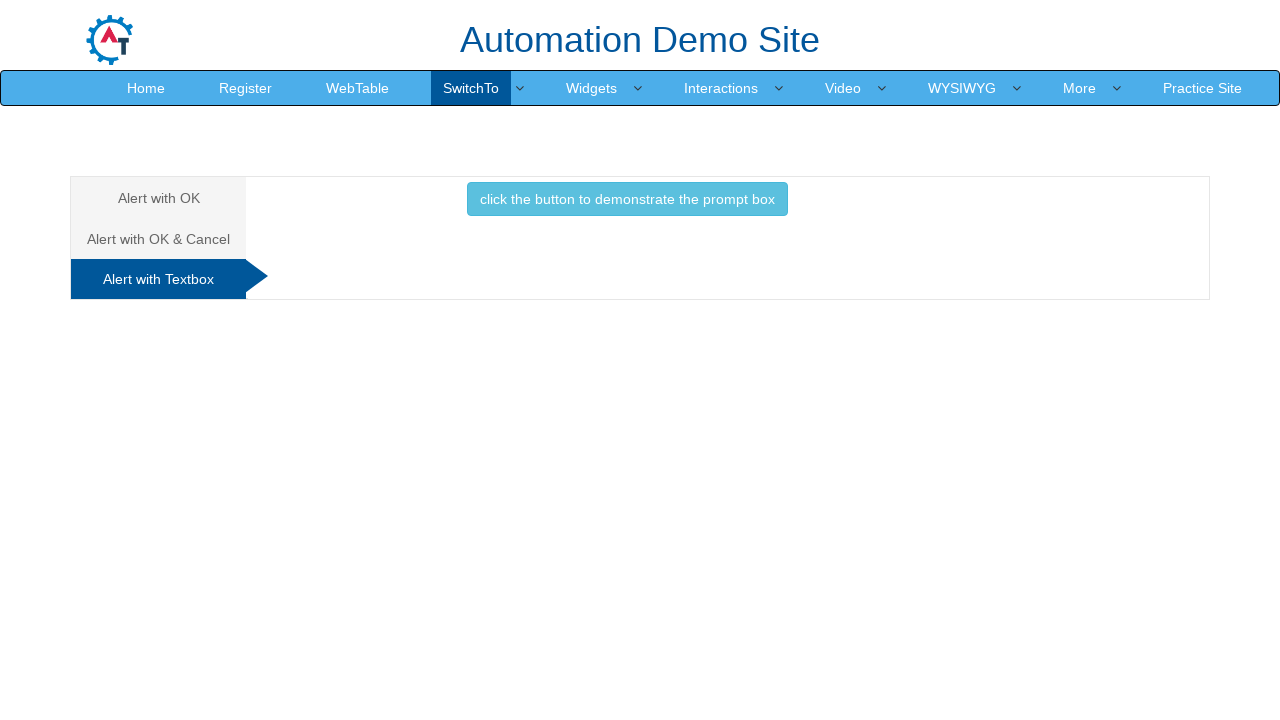

Set up dialog handler to accept prompt dialog with text 'ambarish'
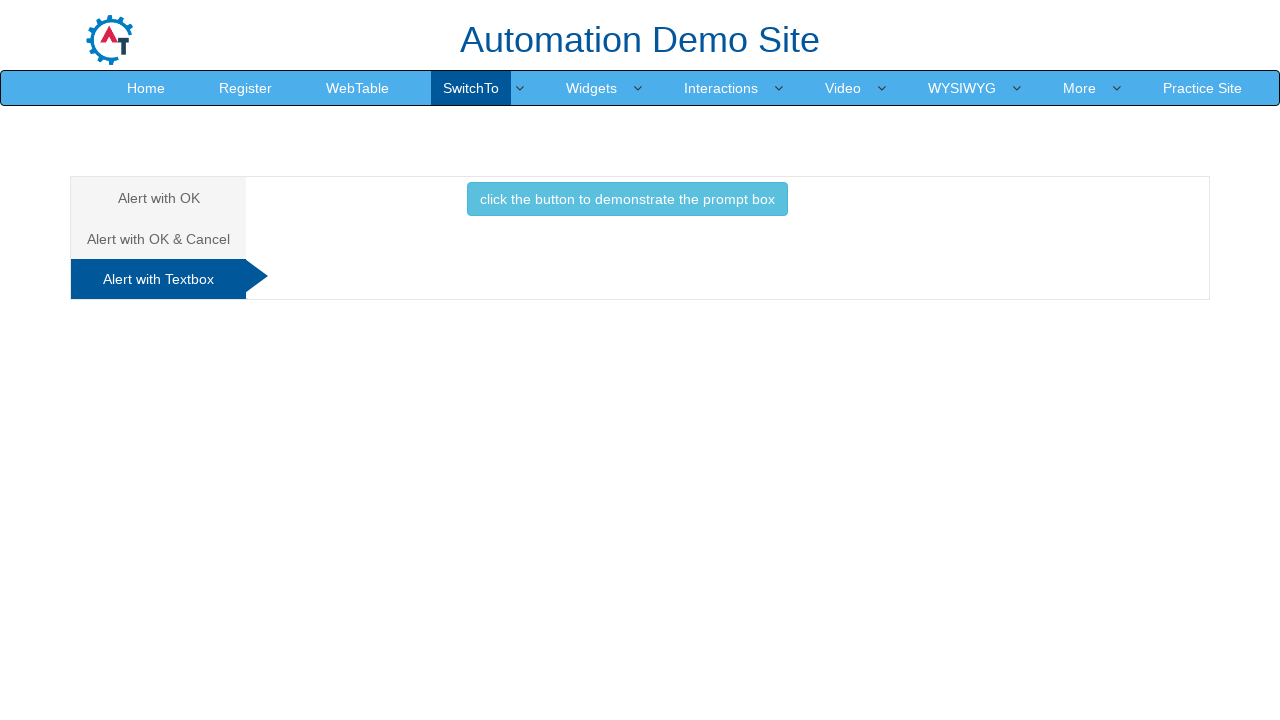

Clicked button to trigger prompt dialog at (627, 199) on xpath=//*[@id='Textbox']/button
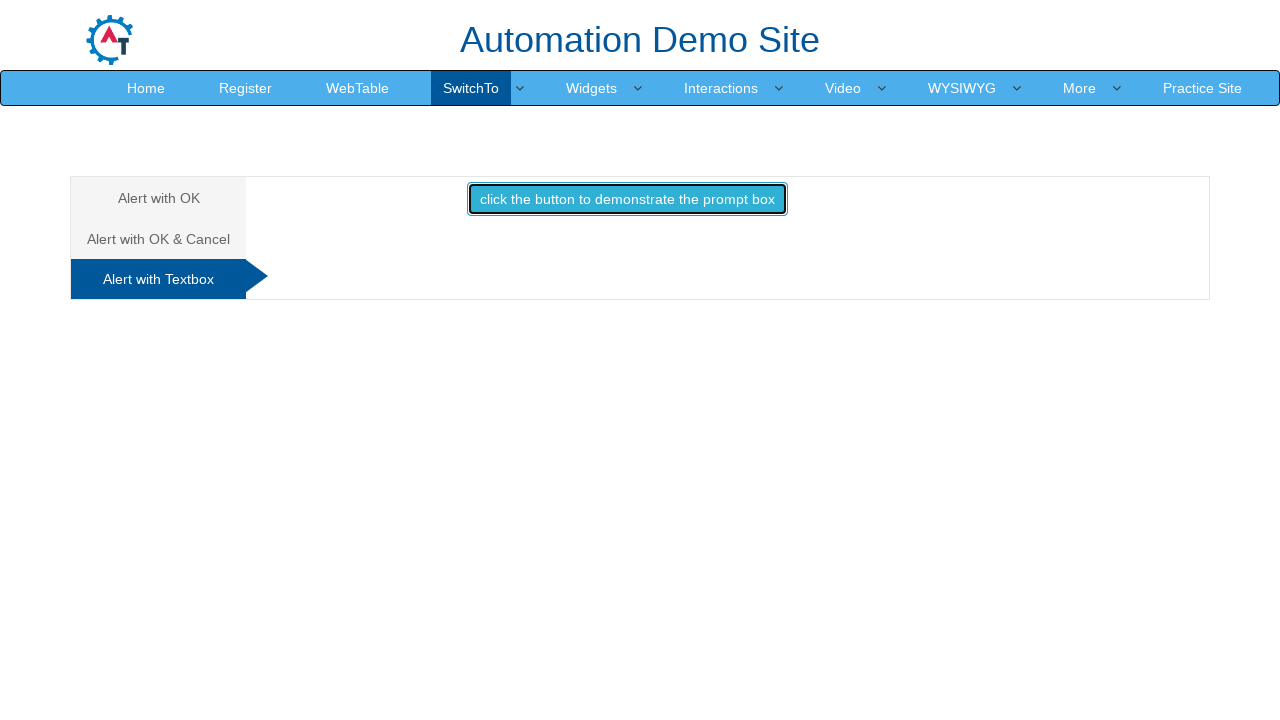

Waited 4 seconds to observe the result
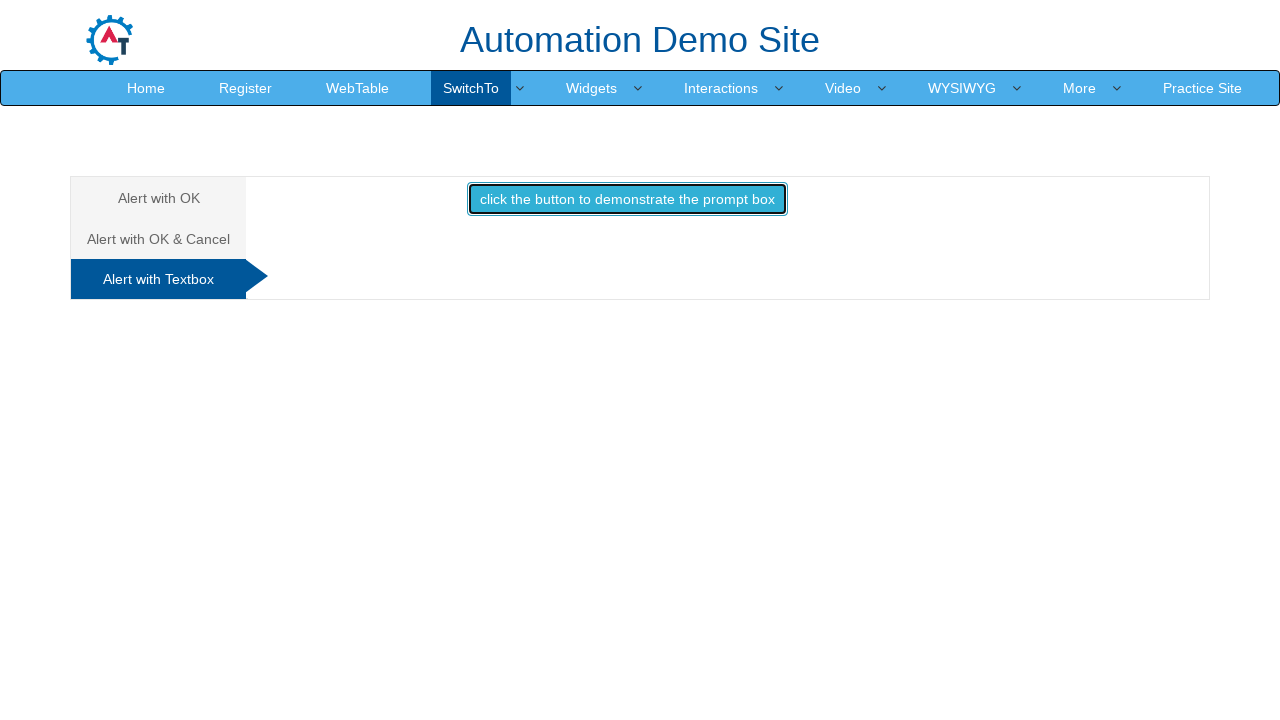

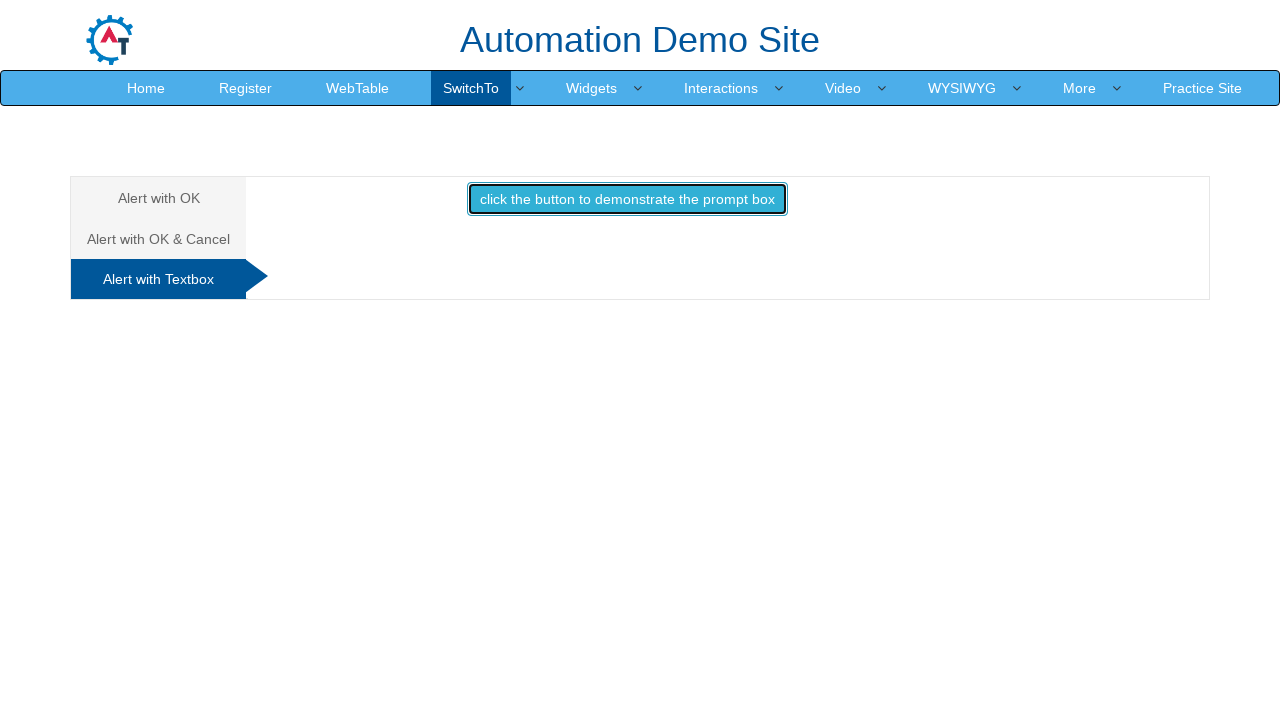